Tests web table interaction on leafground.com by navigating to the Table section, clicking on the Table submenu, and verifying that table rows are loaded.

Starting URL: https://leafground.com/

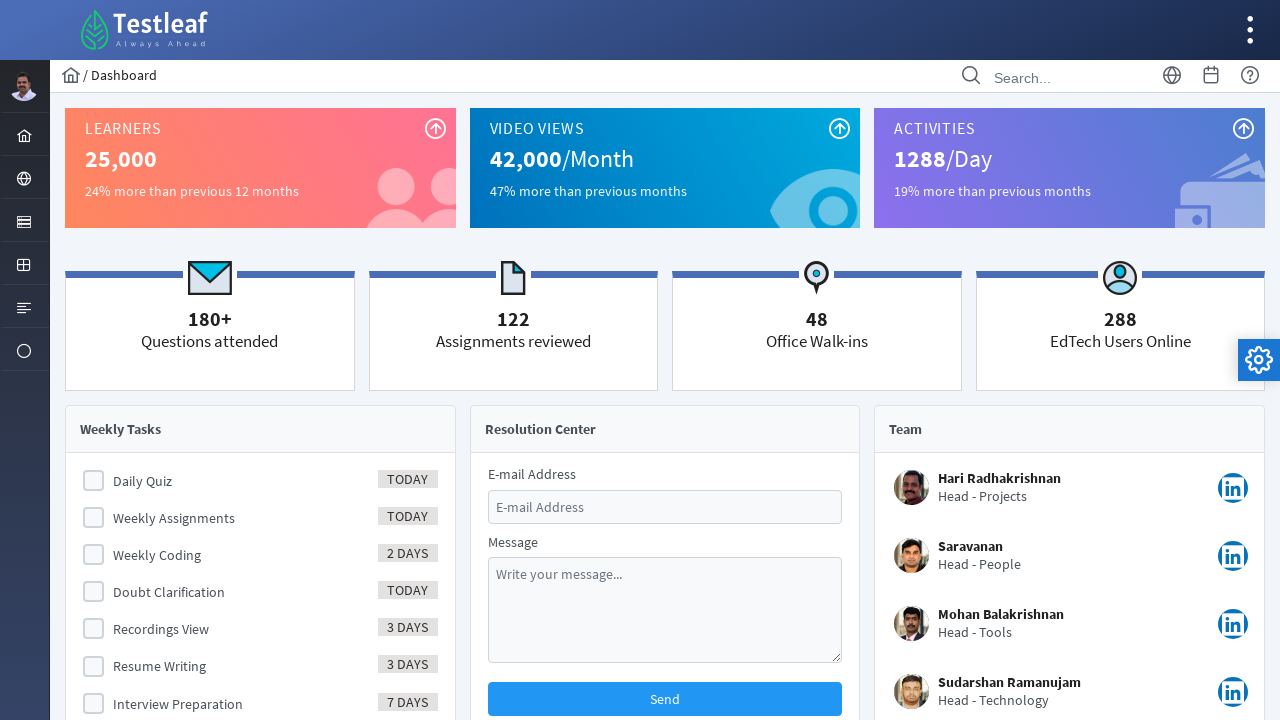

Set browser viewport to 1920x1080
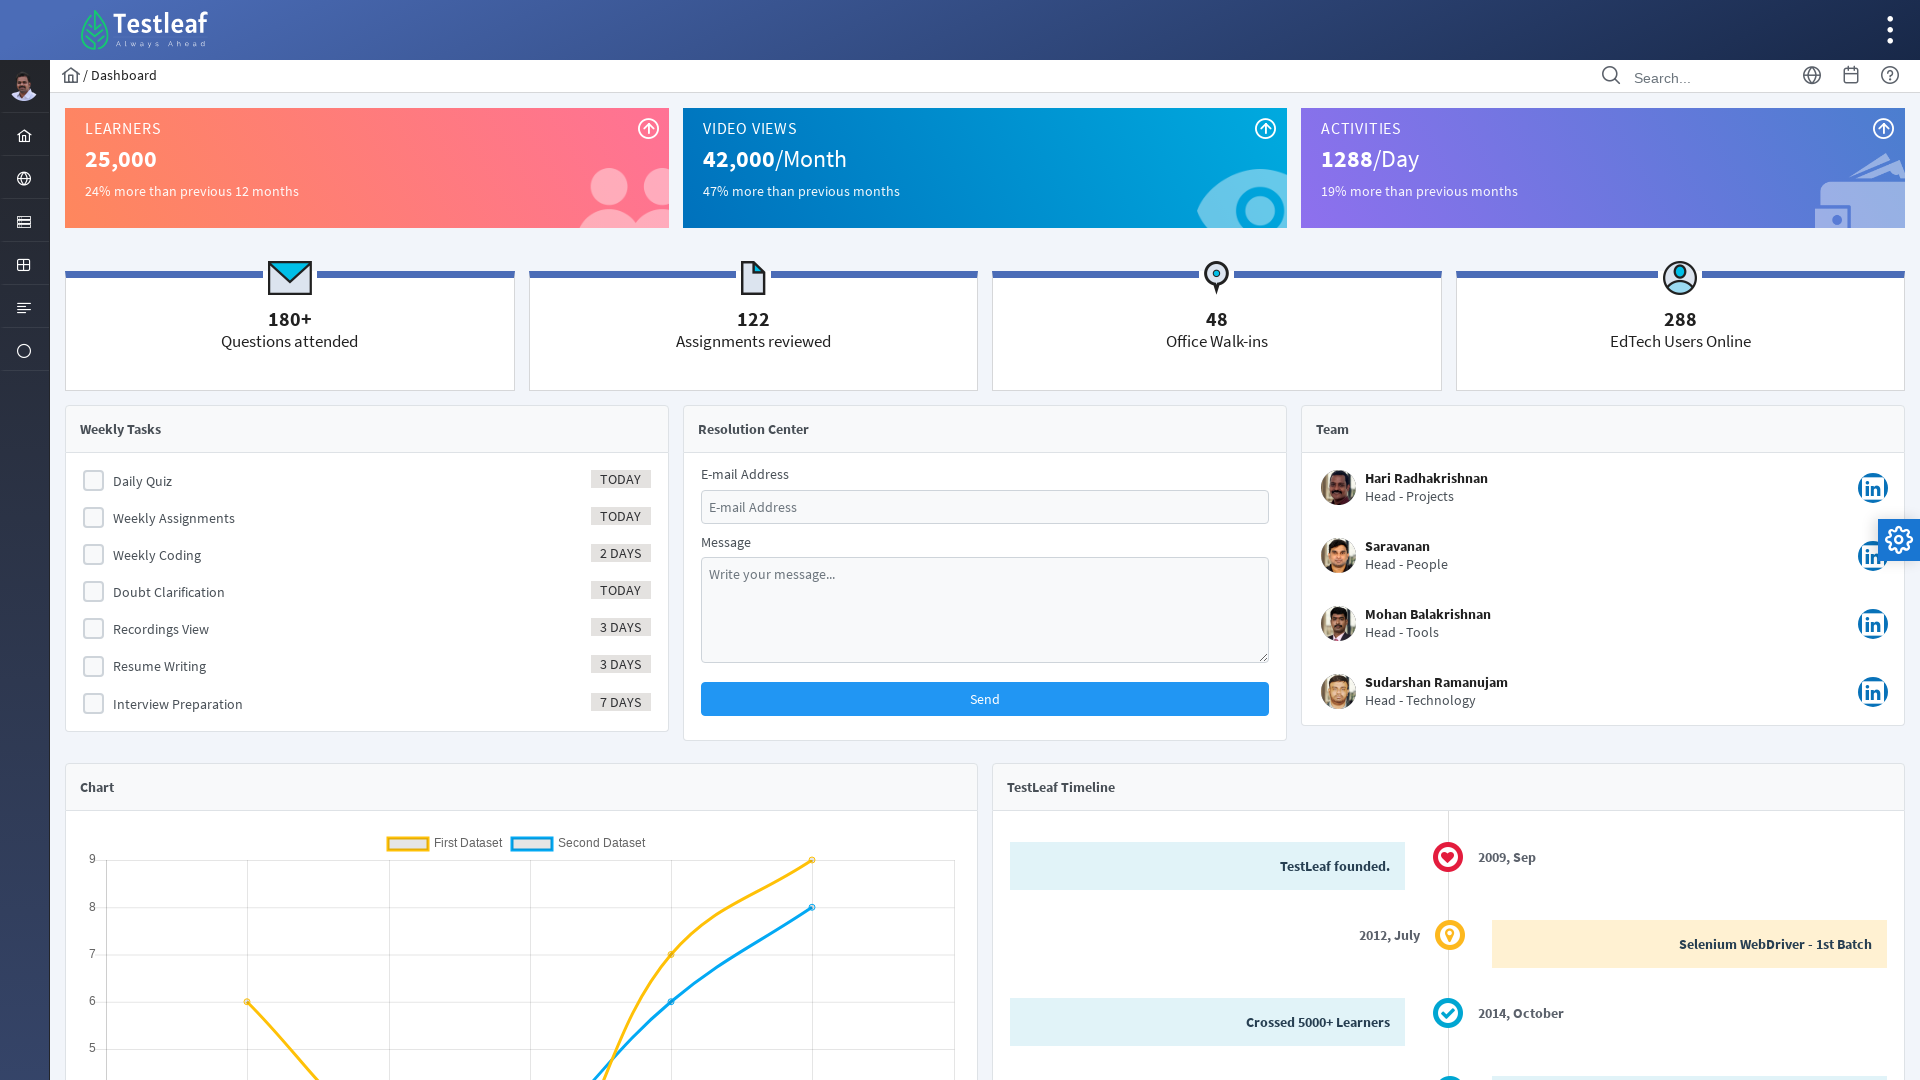

Clicked Table menu item at (24, 264) on xpath=//span[text()='Table']//parent::a
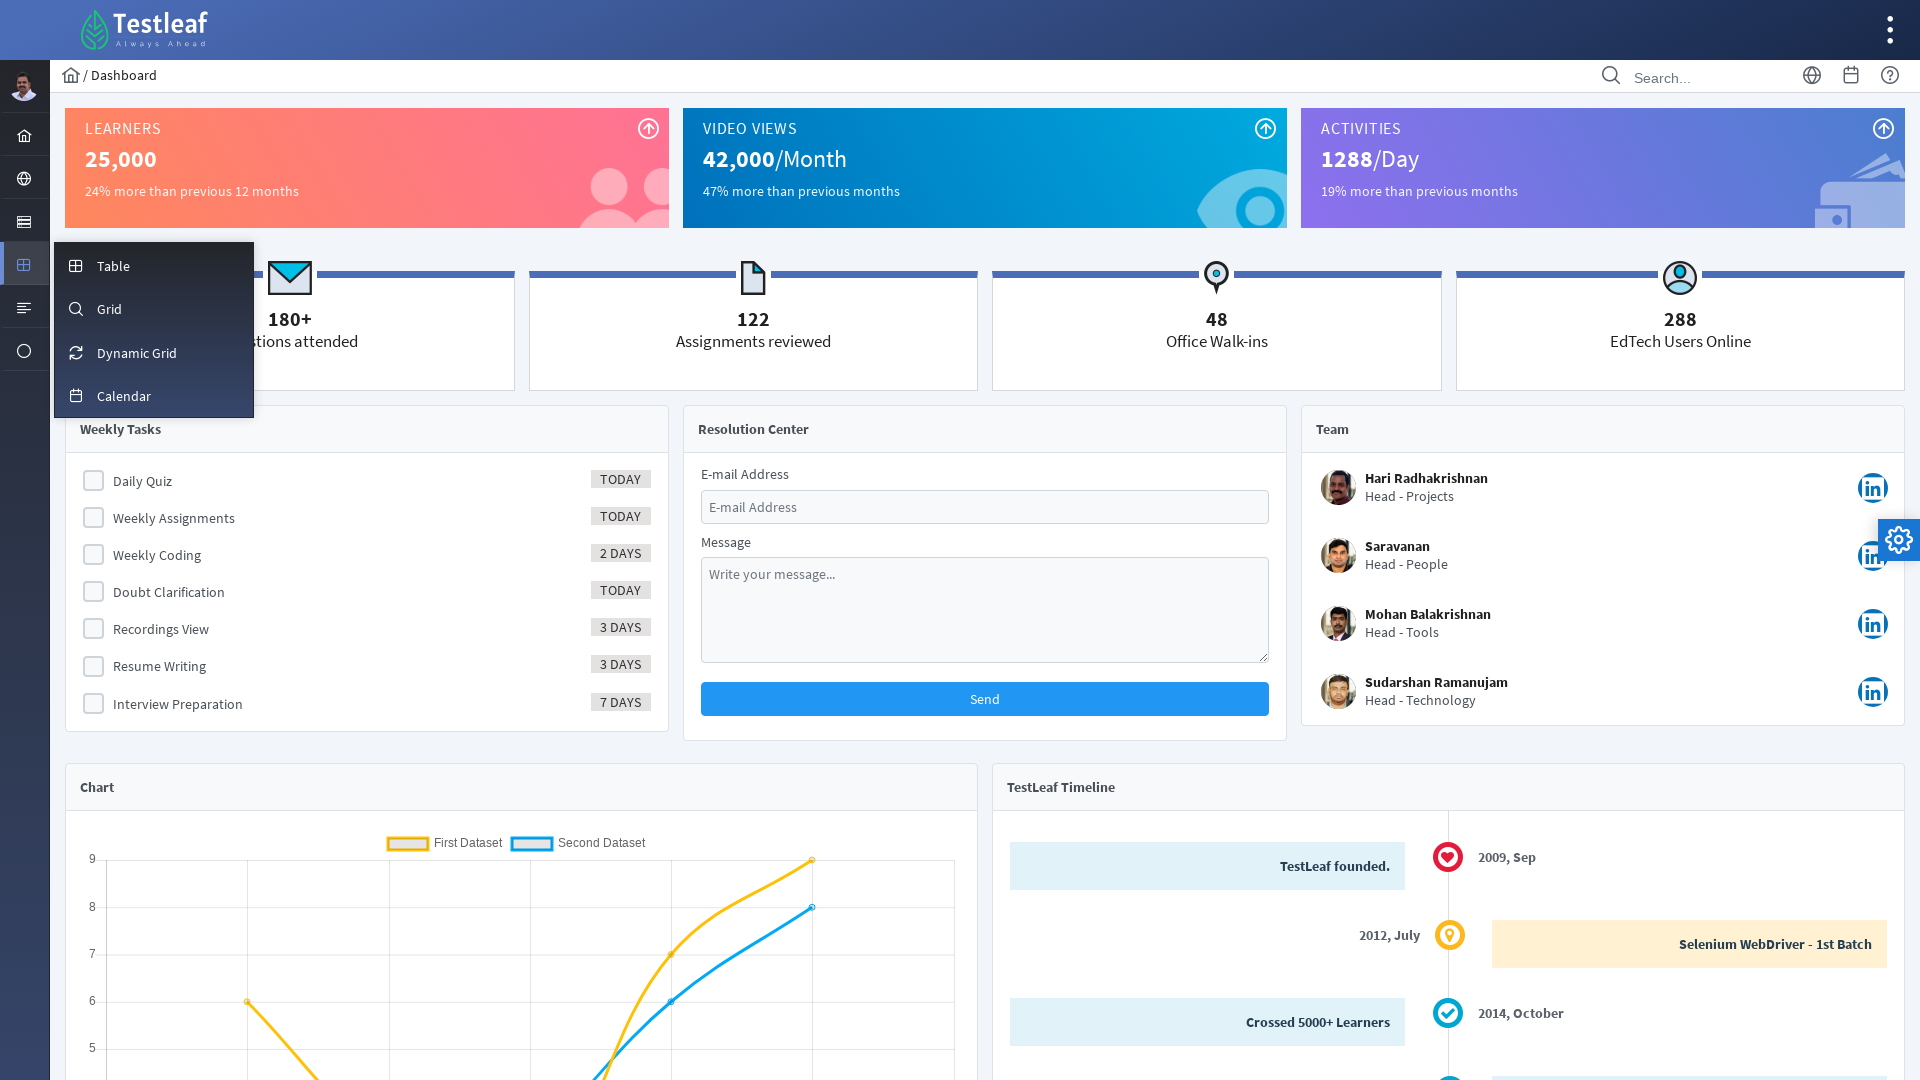

Clicked Table submenu (second occurrence) at (154, 265) on (//span[text()='Table']//parent::a)[2]
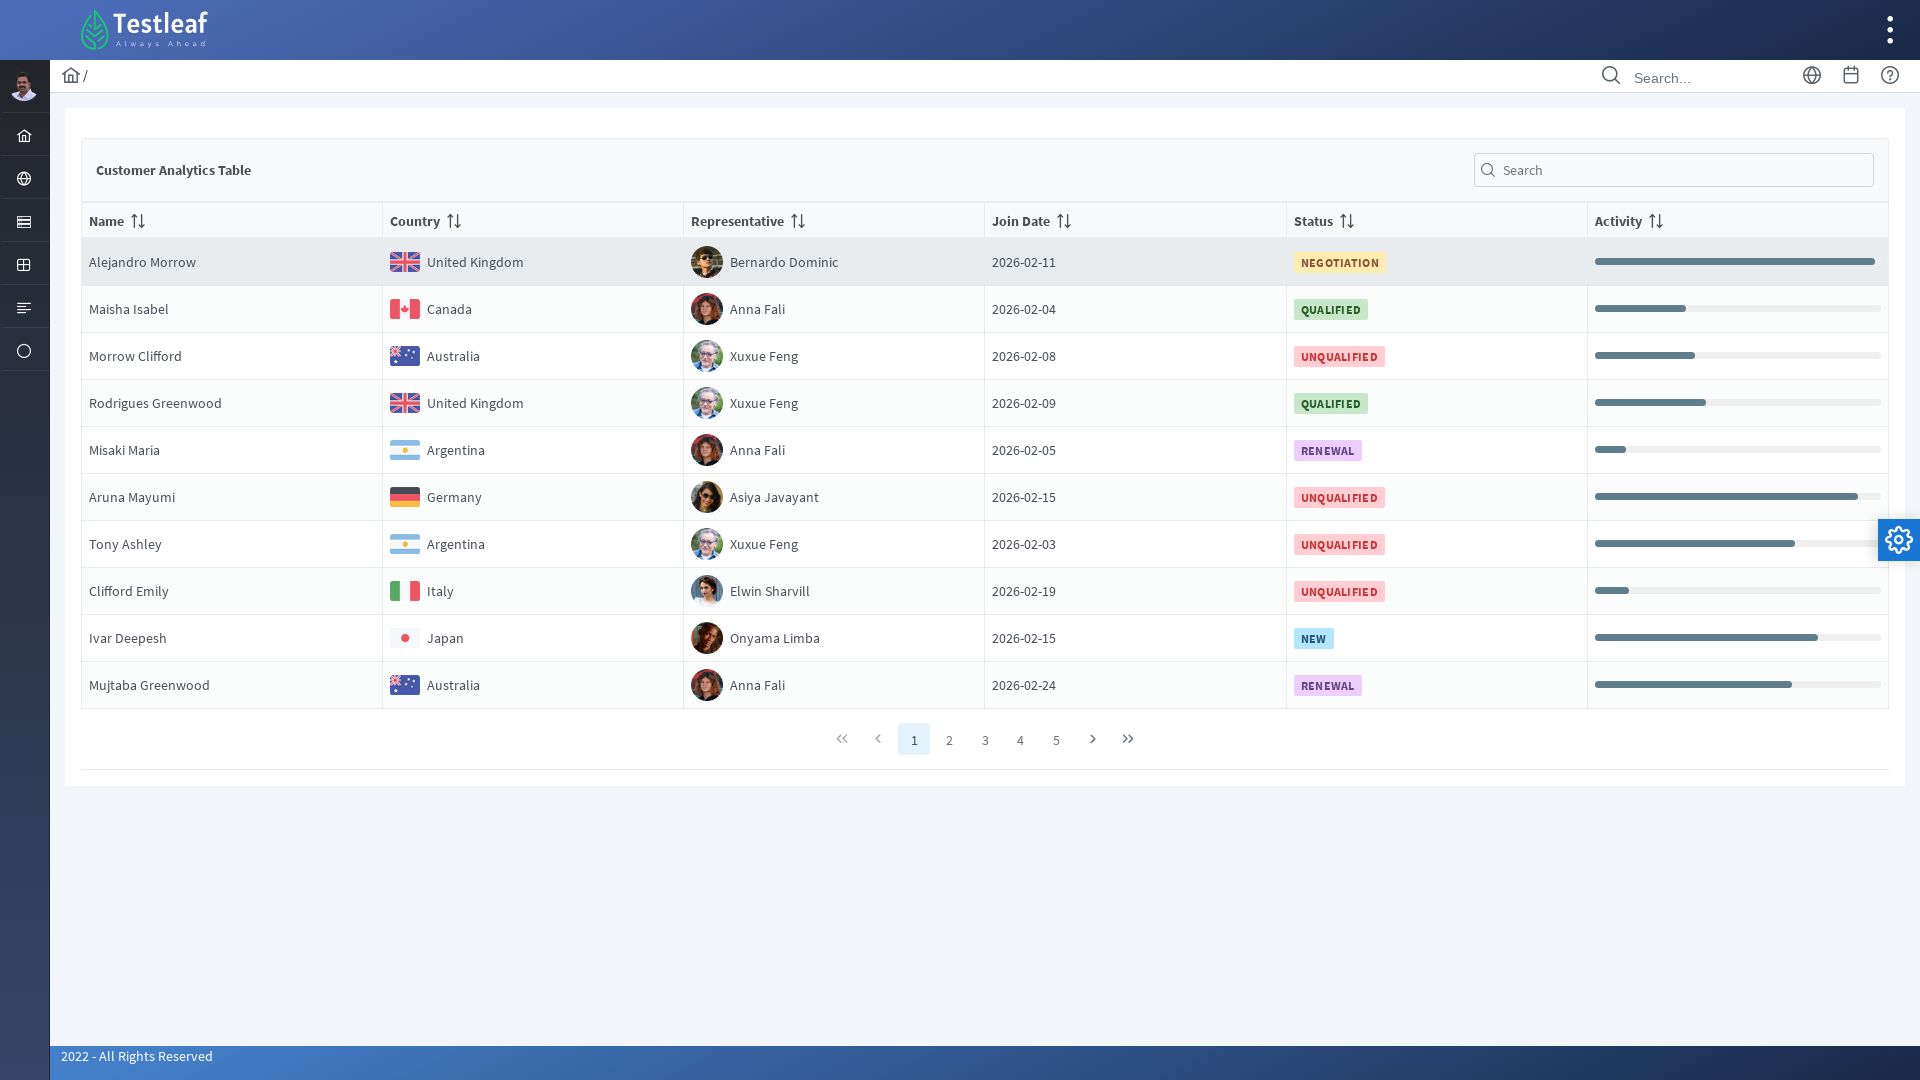

Table rows loaded successfully
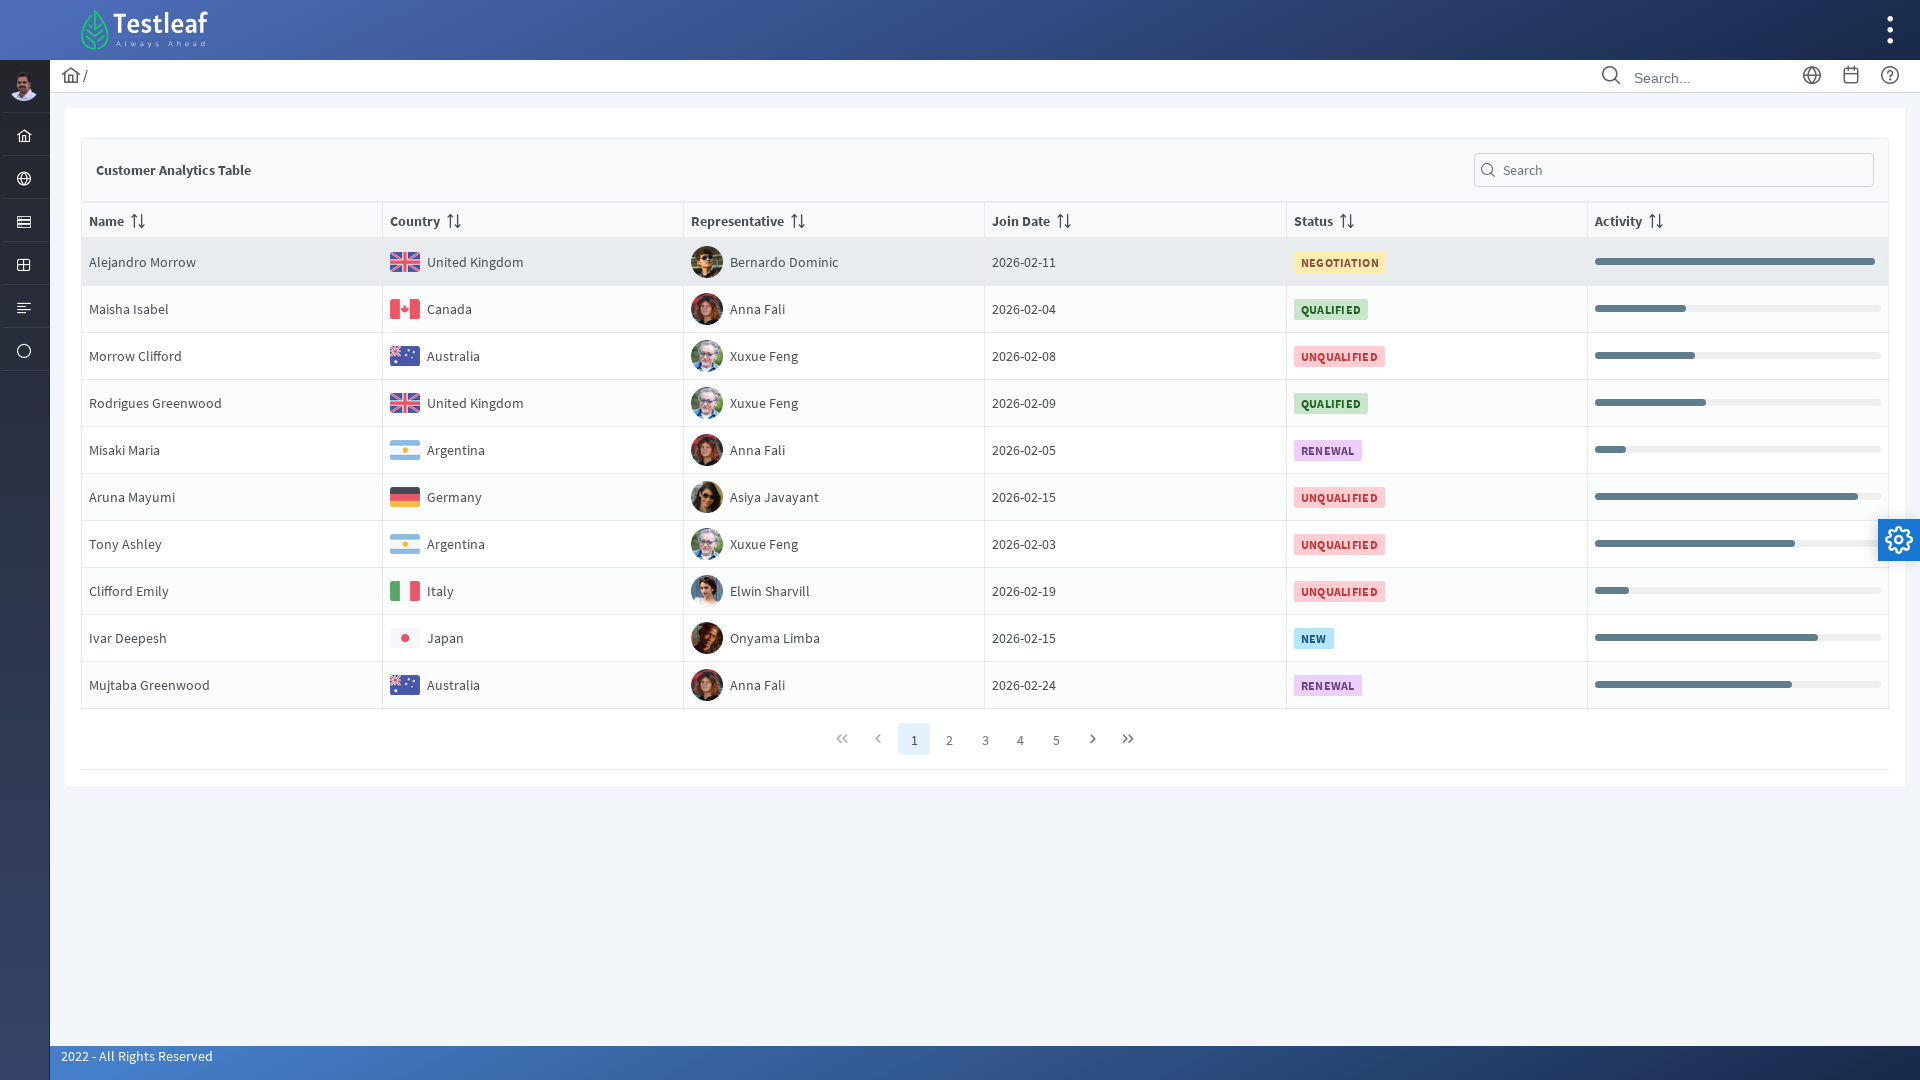

Verified table cells are present in the first row
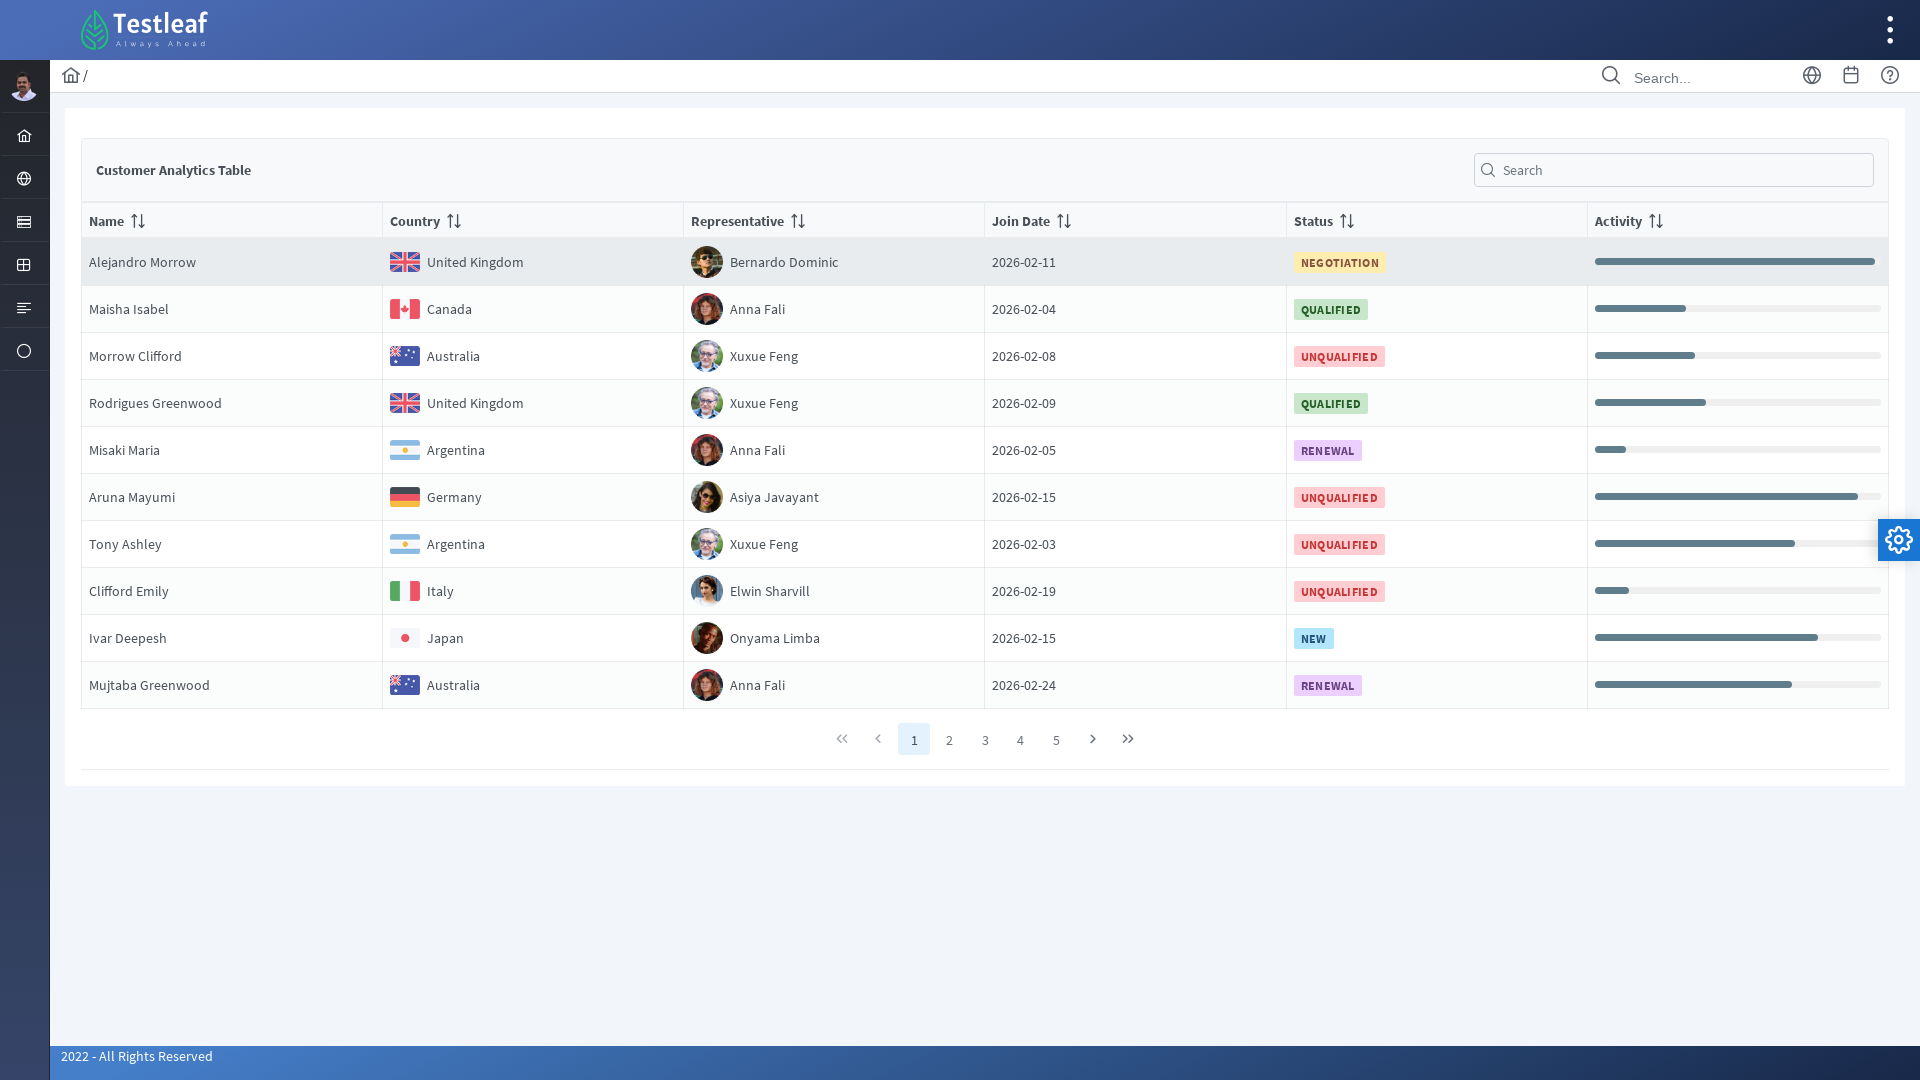

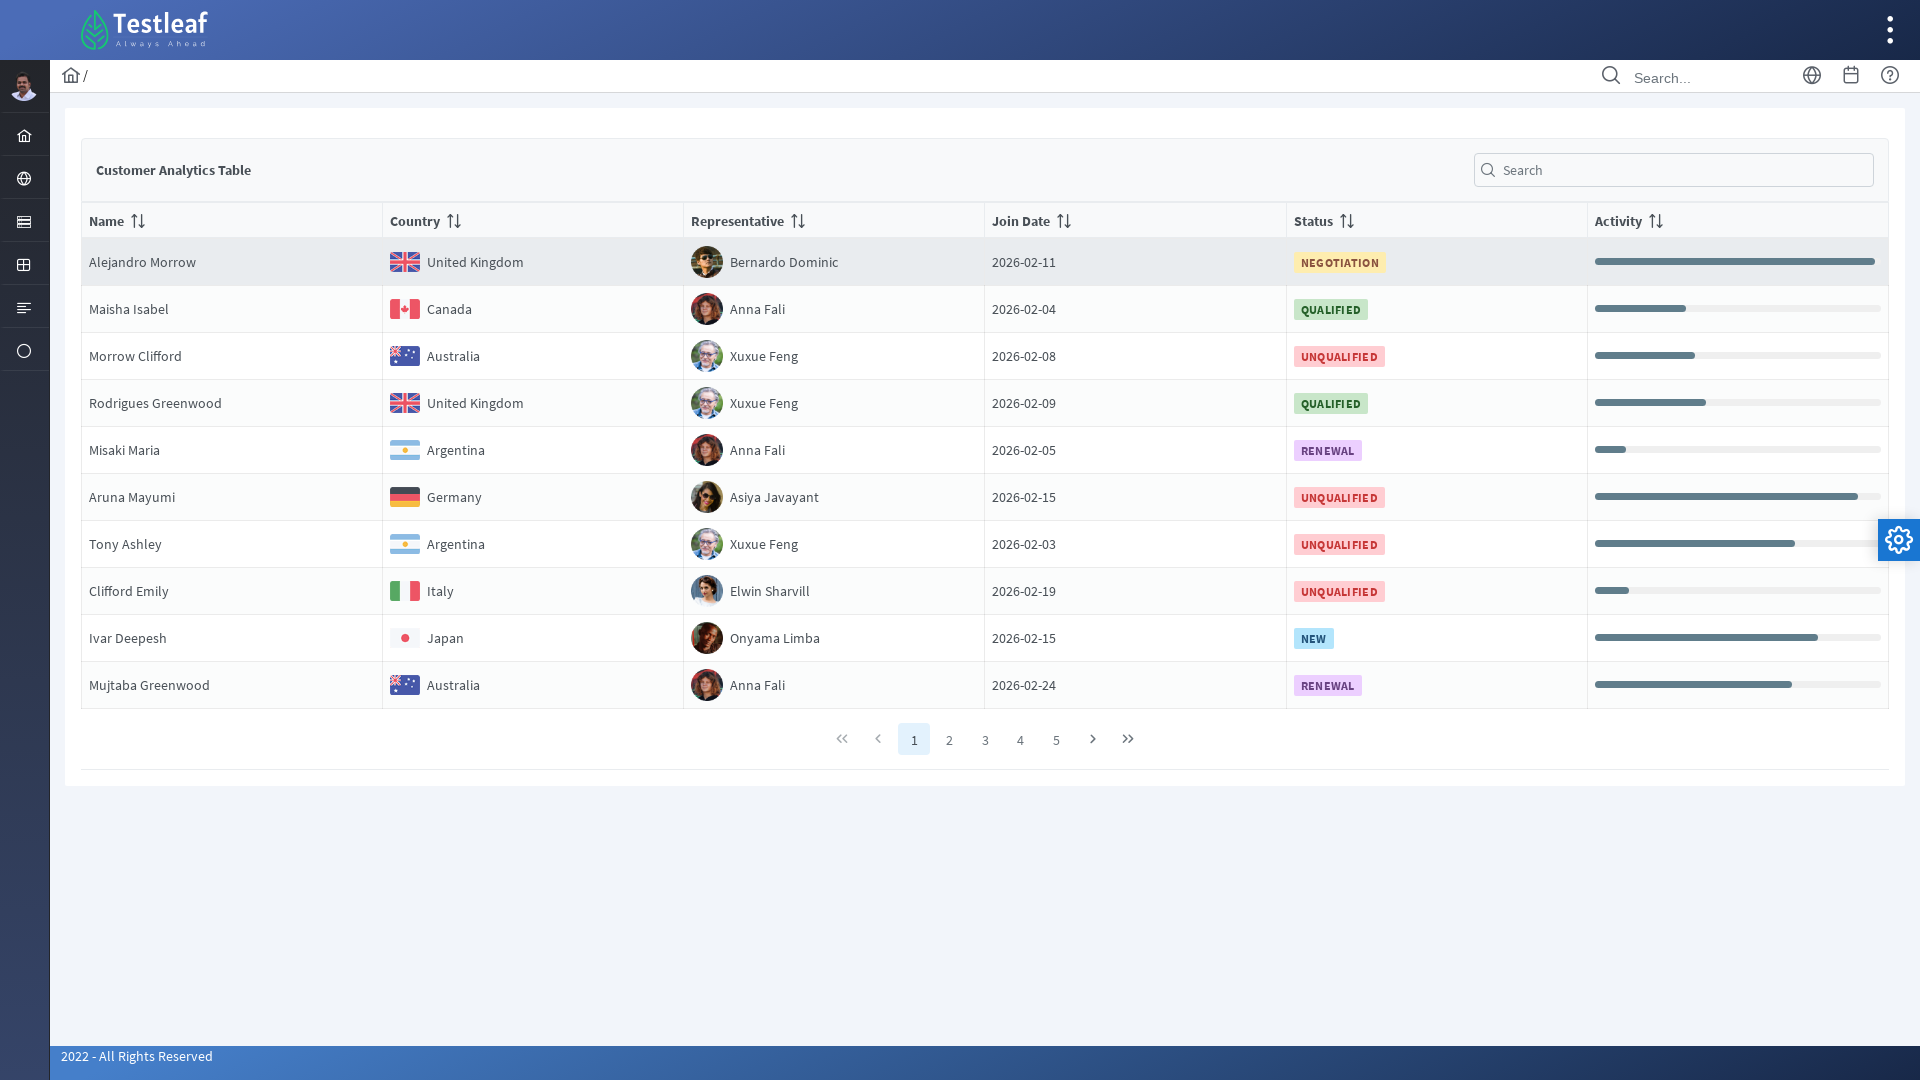